Tests Ajio shopping website by searching for "bags", then applying two filter options from the facet menu, and verifying that search results are displayed.

Starting URL: https://www.ajio.com/

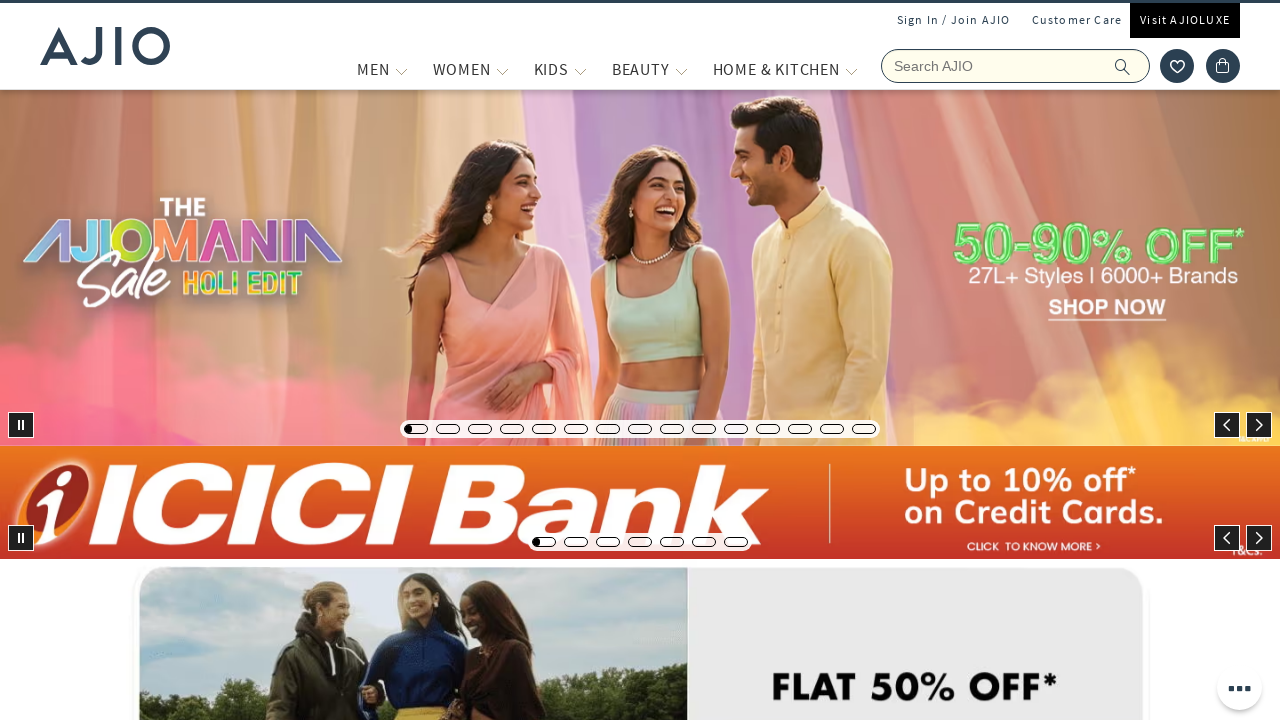

Filled search bar with 'bags' on //div[@class='searchbar-view']//input
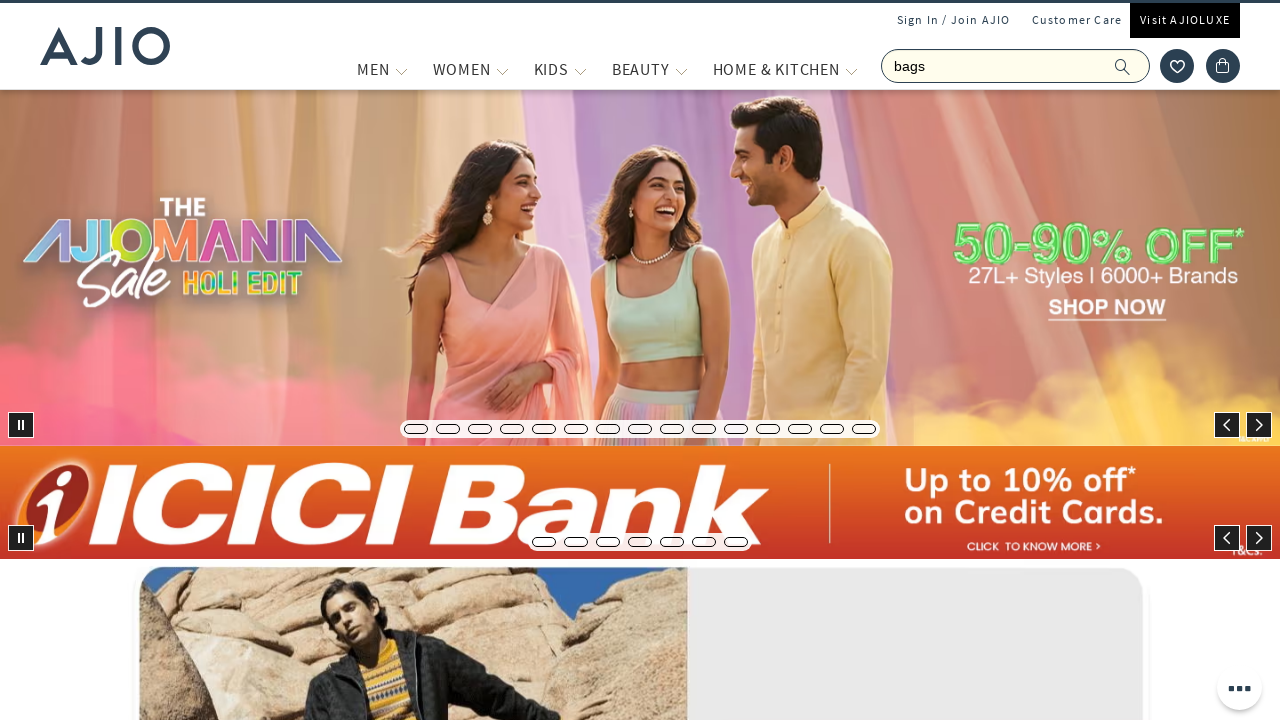

Pressed Enter to submit search on //div[@class='searchbar-view']//input
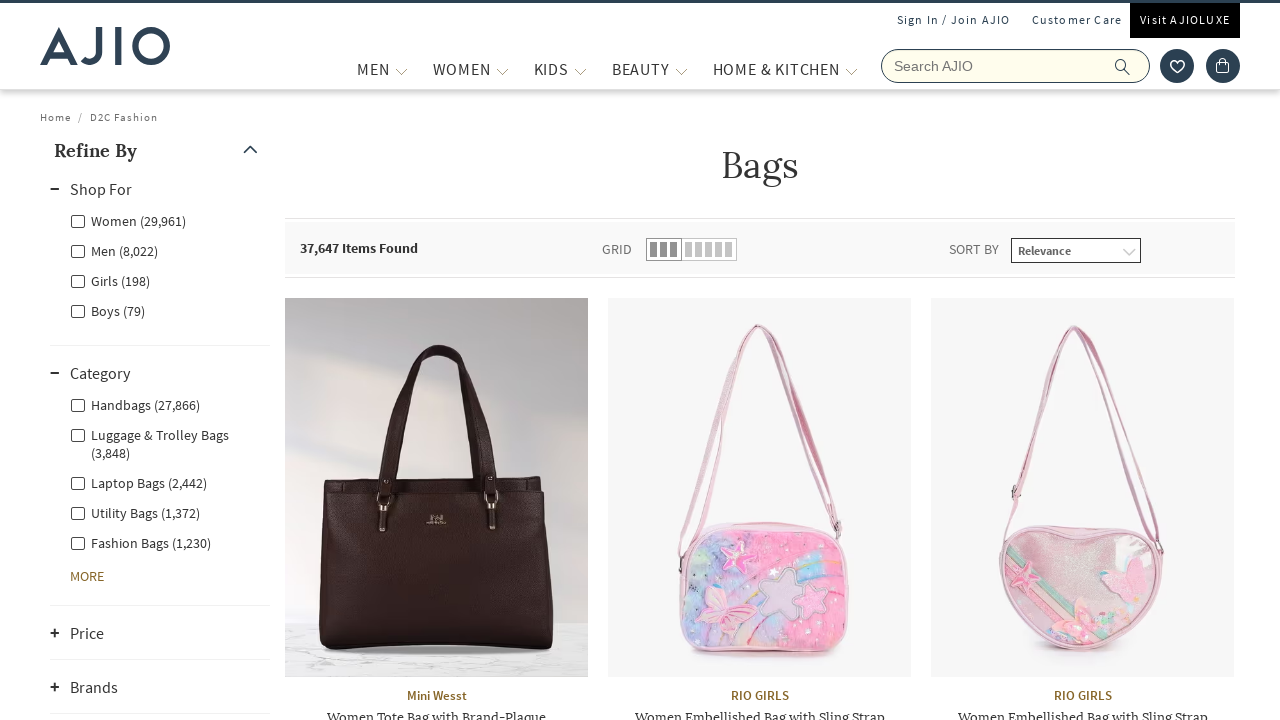

Search results loaded and displayed
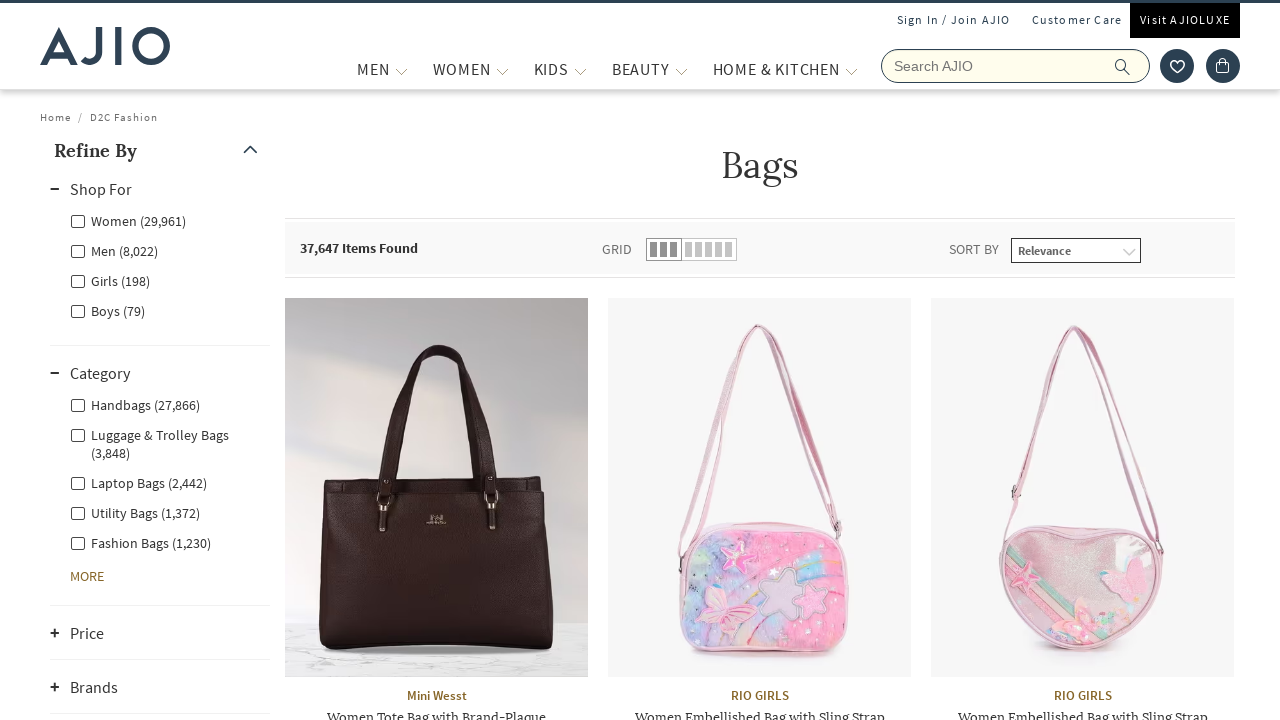

Clicked first filter option (3rd facet) at (110, 280) on (//div[@class='facet-linkhead'])[3]//label
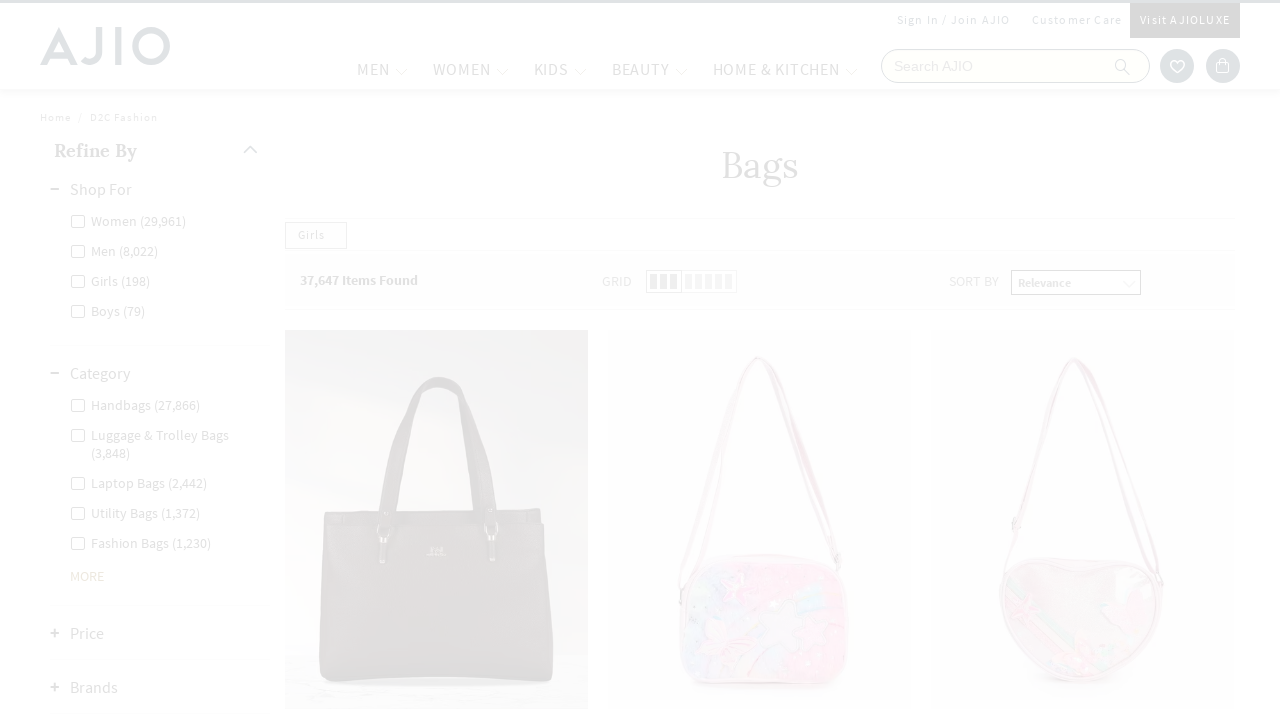

Waited for first filter to be applied
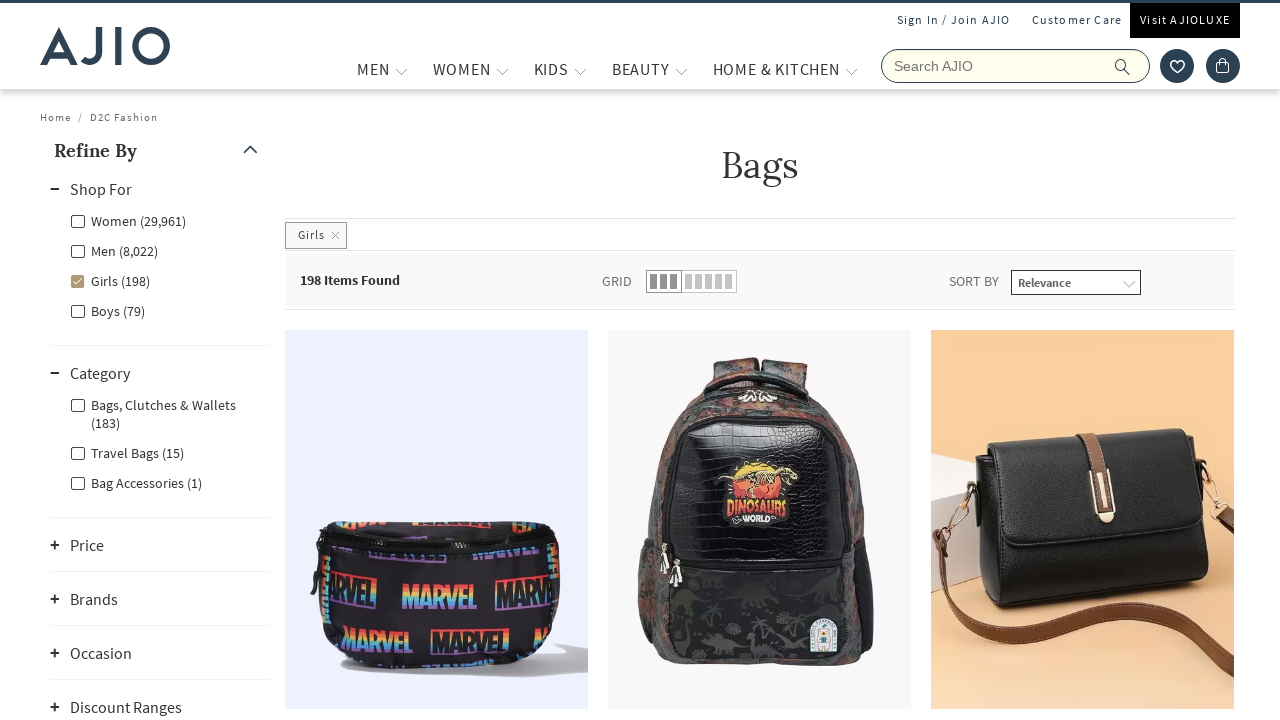

Clicked second filter option (6th facet) at (127, 452) on (//div[@class='facet-linkhead'])[6]//label
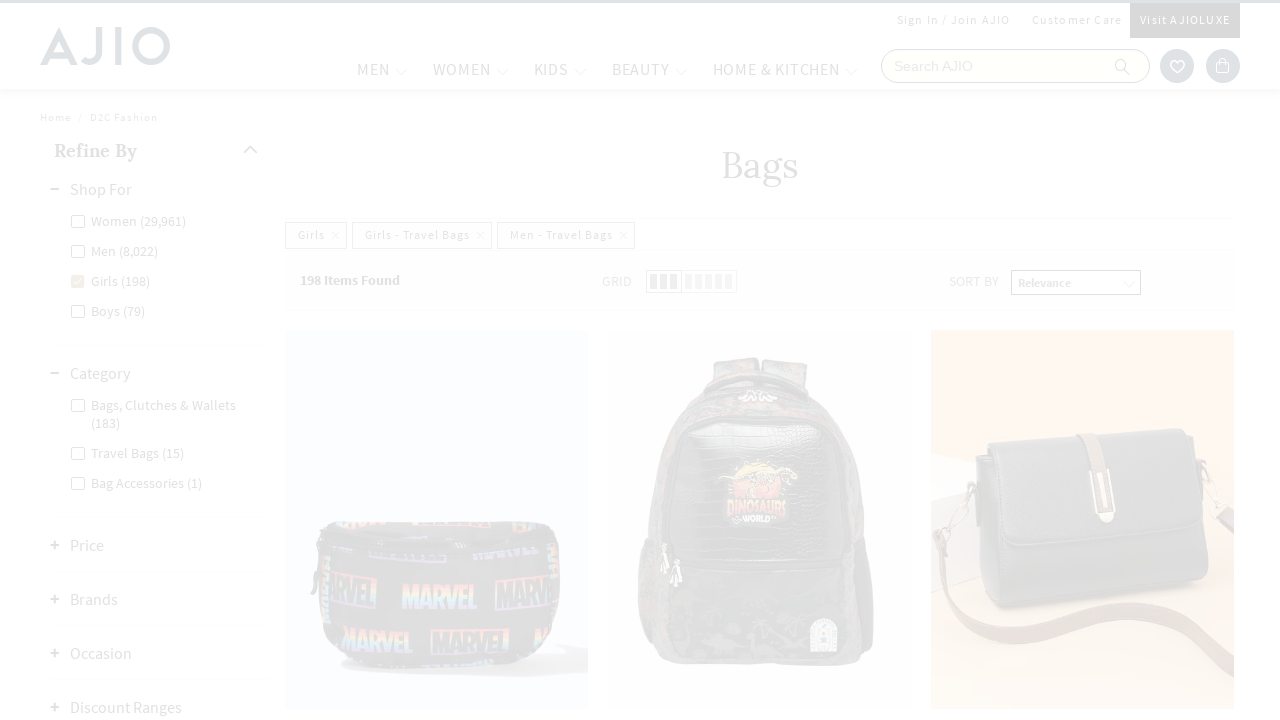

Both filters applied and search results with brands verified
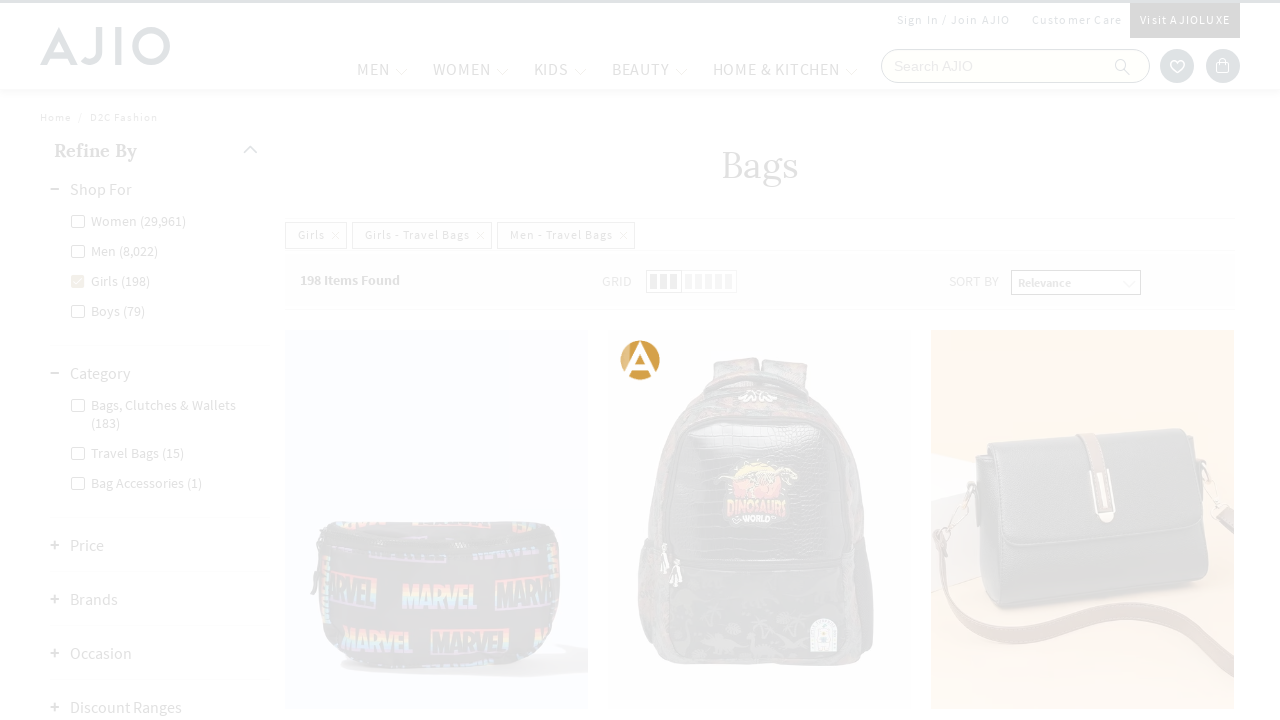

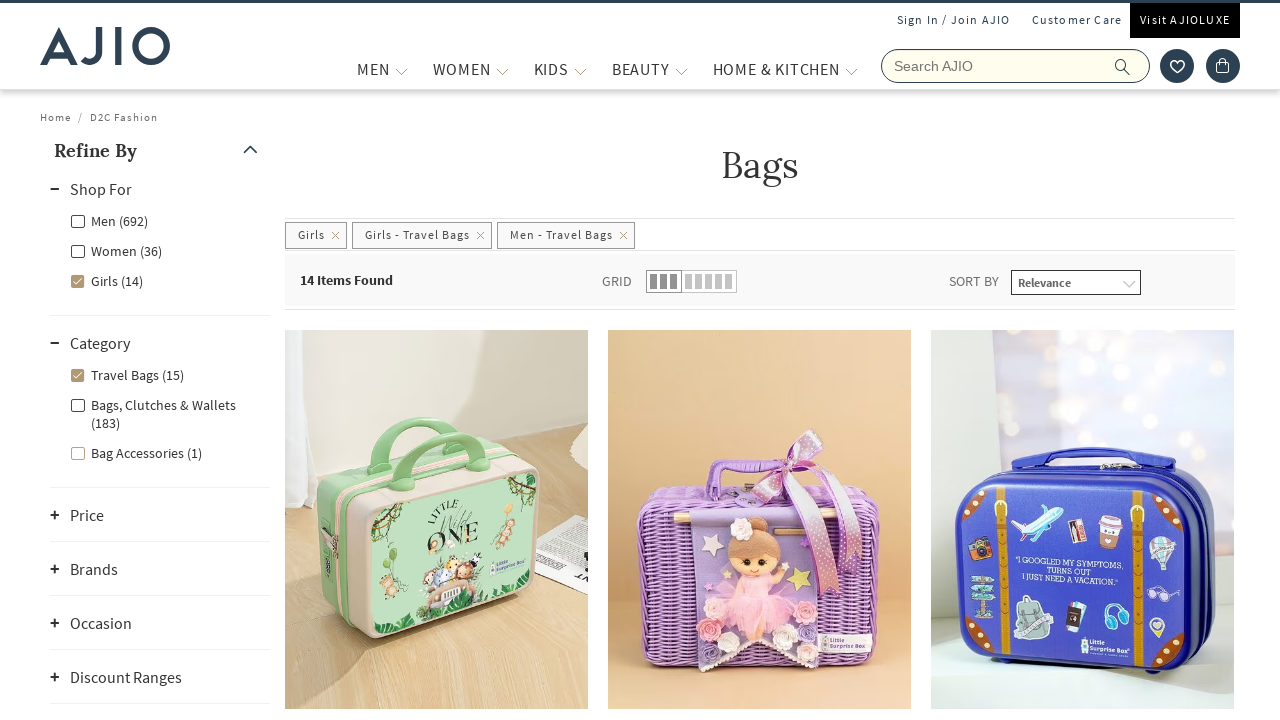